Calculates the sum of two numbers displayed on the page, selects the result from a dropdown menu, and submits the form

Starting URL: http://suninjuly.github.io/selects1.html

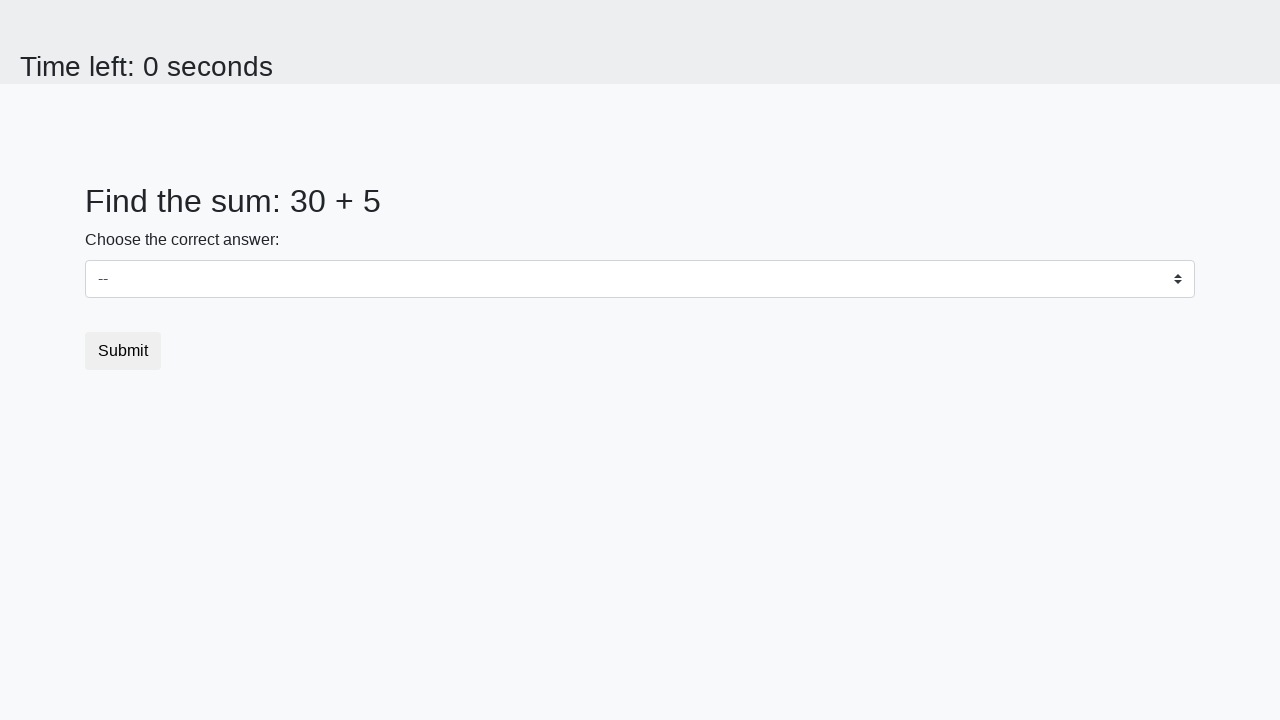

Retrieved first number from #num1
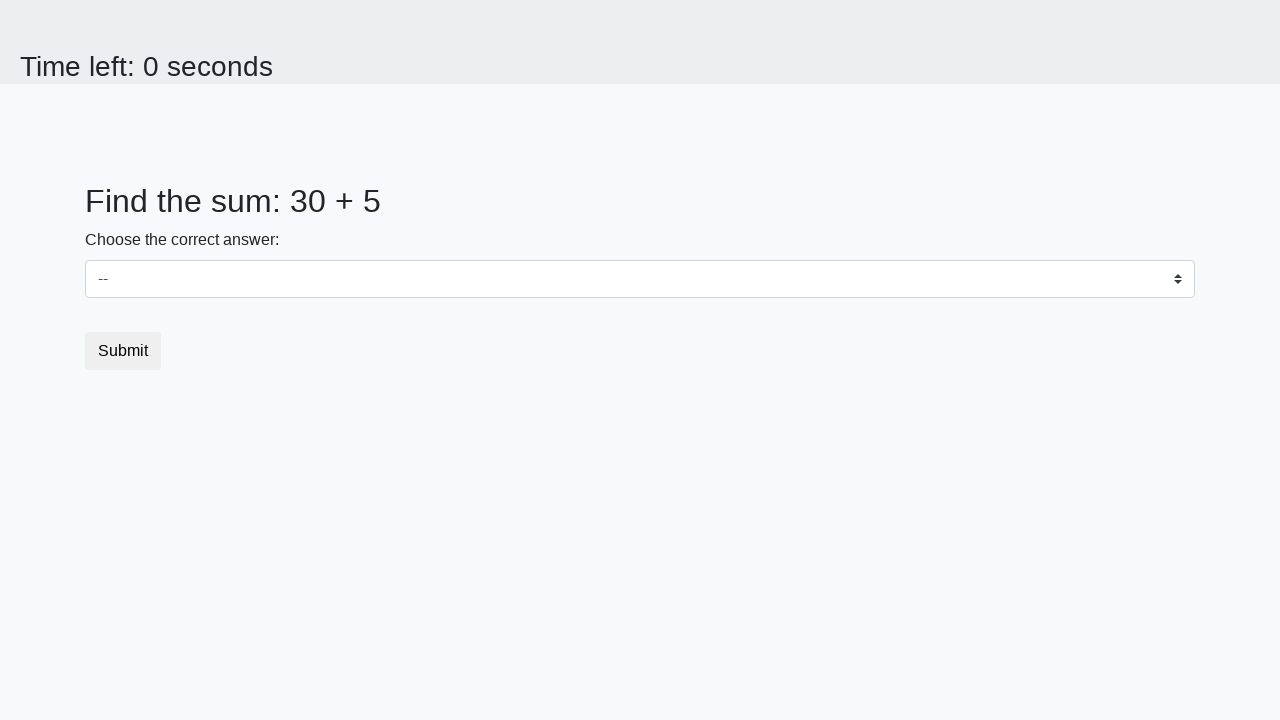

Retrieved second number from #num2
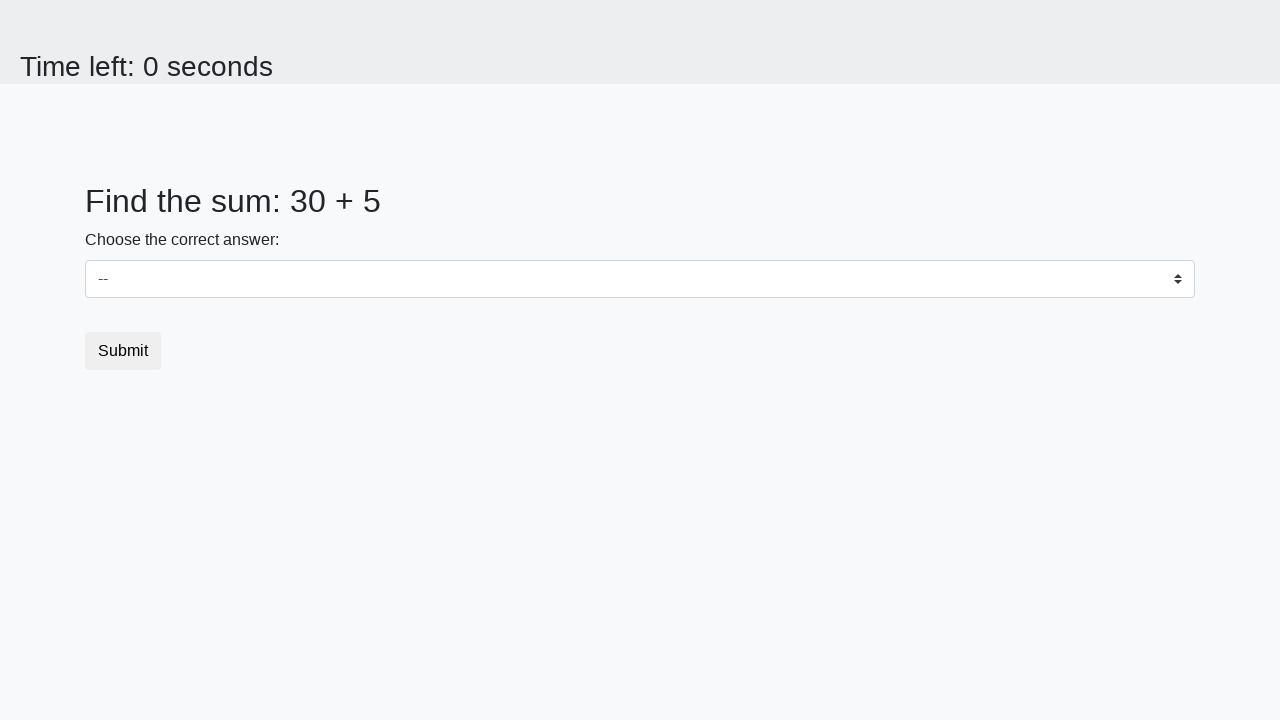

Calculated sum: 30 + 5 = 35
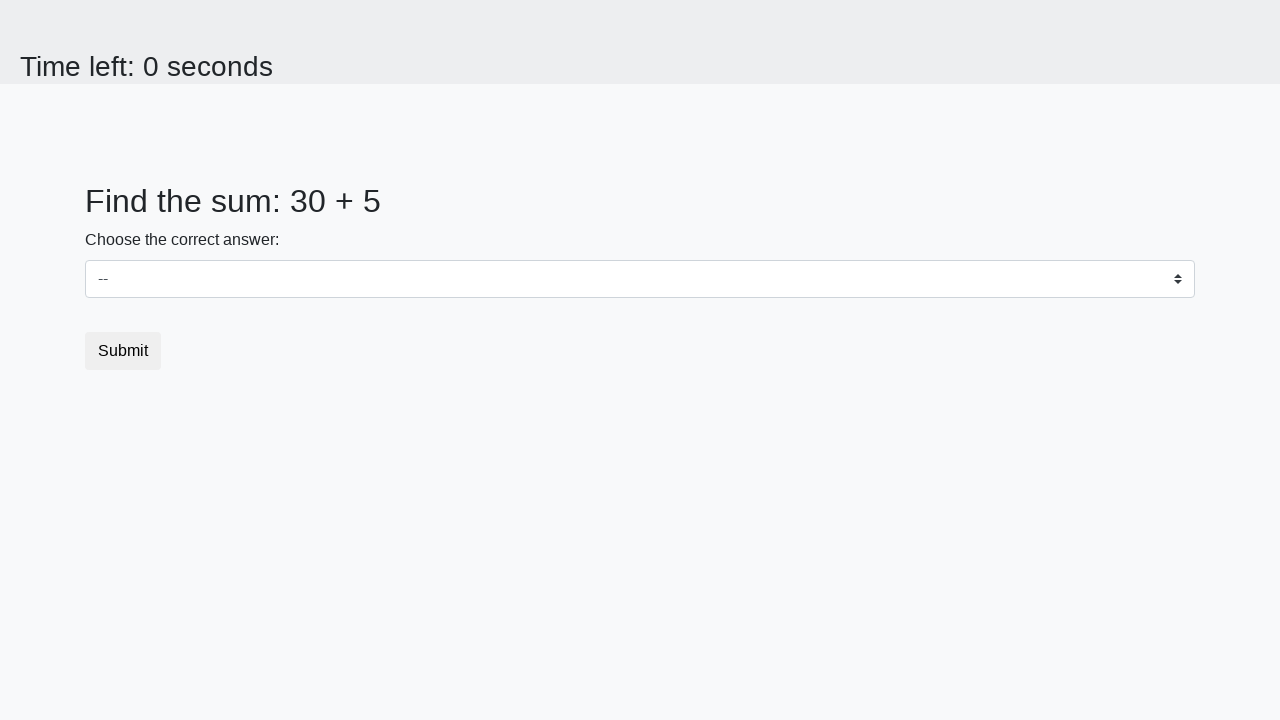

Selected 35 from dropdown menu on #dropdown
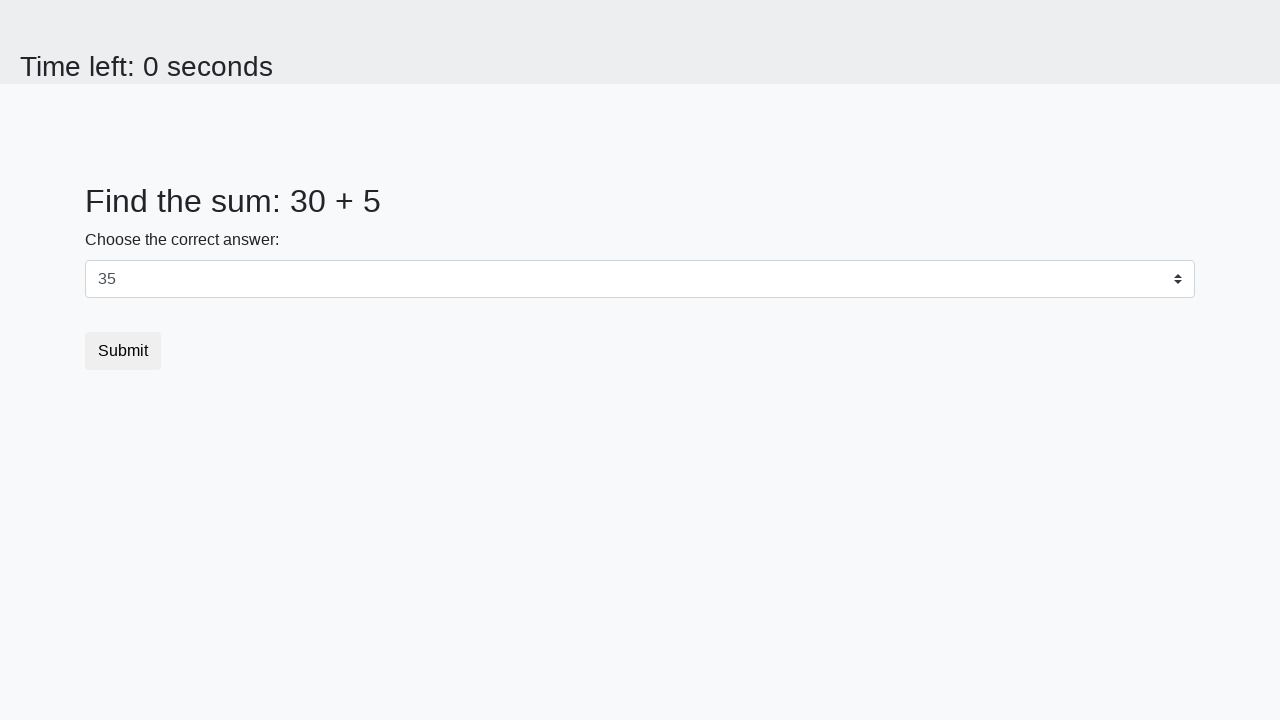

Clicked submit button at (123, 351) on .btn.btn-default
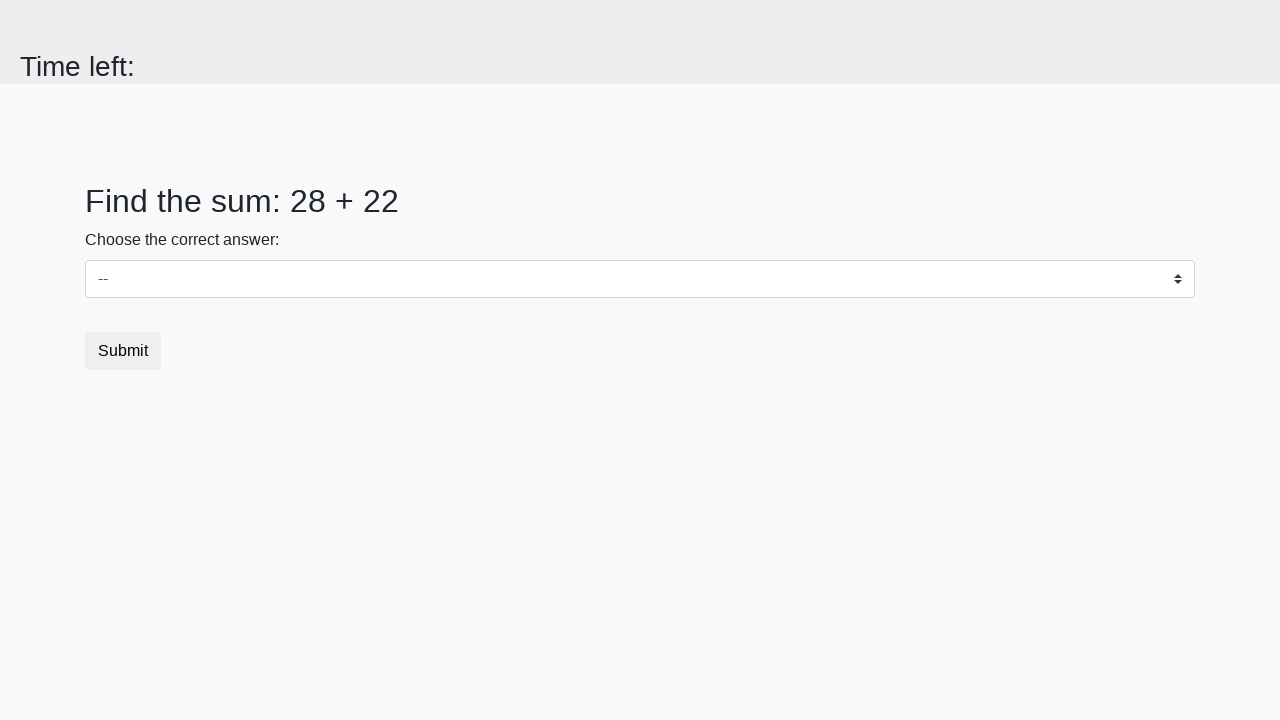

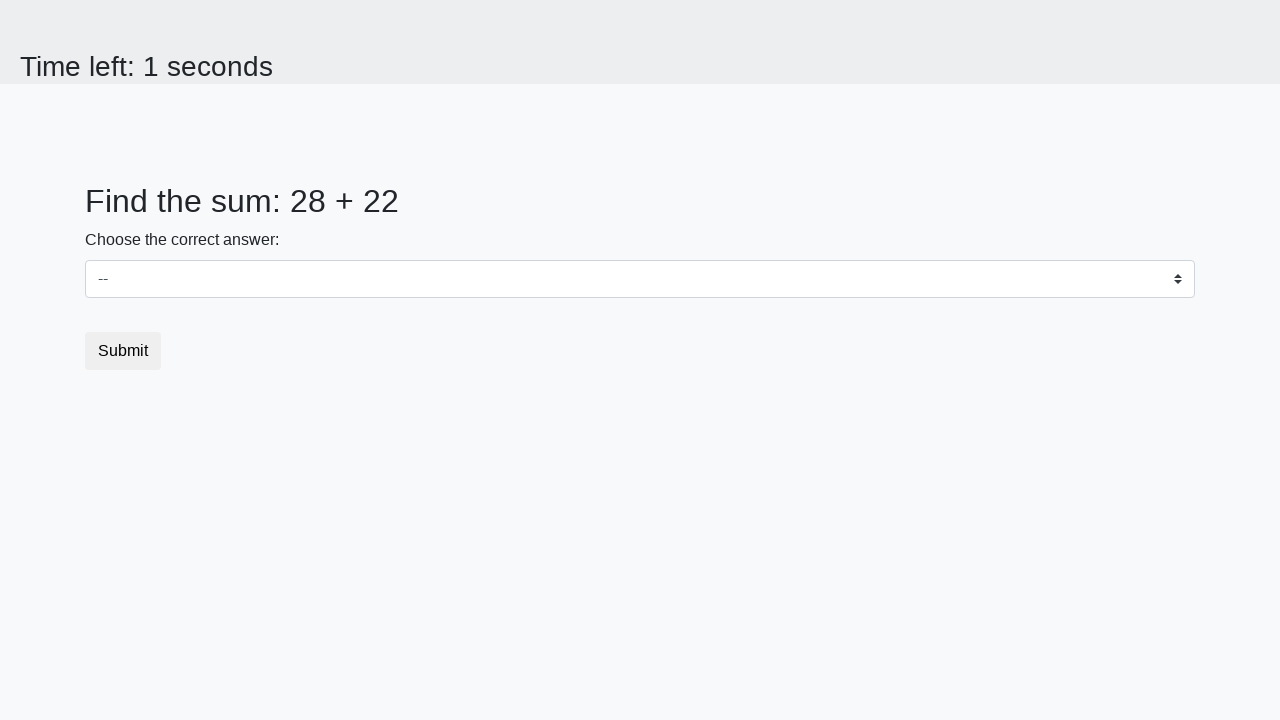